Navigates to a Selenium practice page and selects a radio button option for programming language selection

Starting URL: http://seleniumpractise.blogspot.com/2016/08/how-to-automate-radio-button-in.html

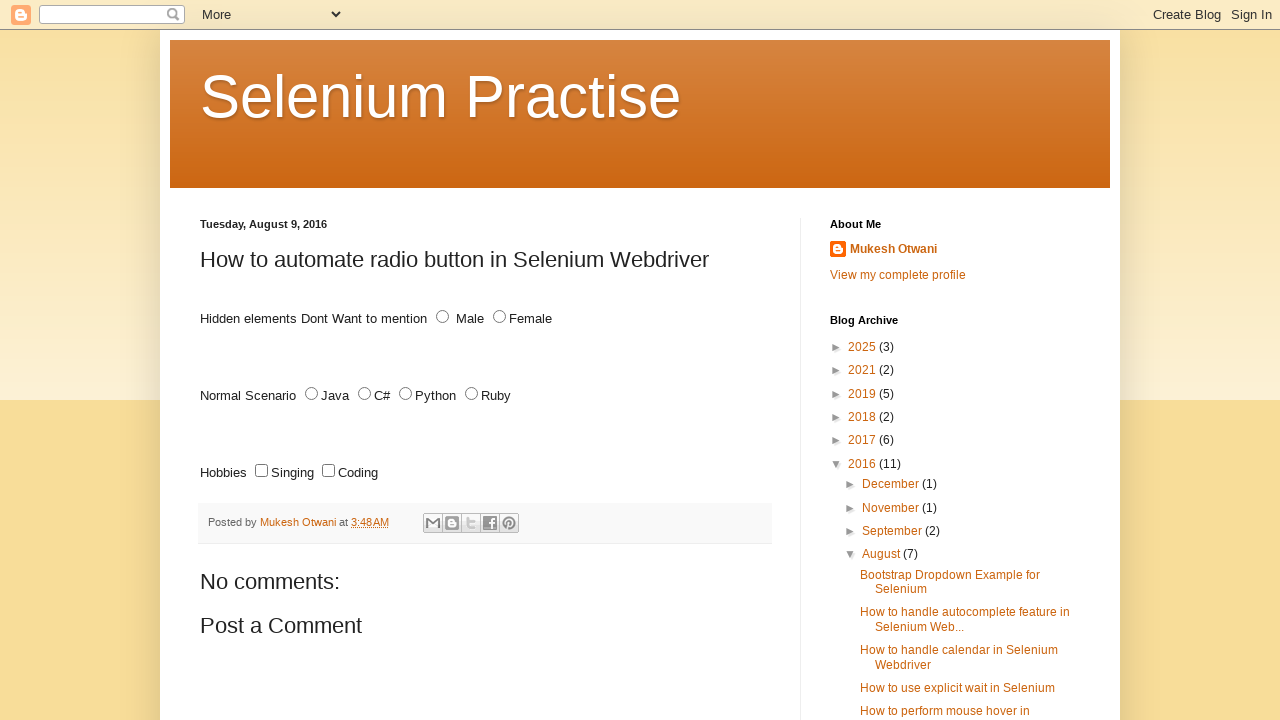

Navigated to Selenium practice page for radio button automation
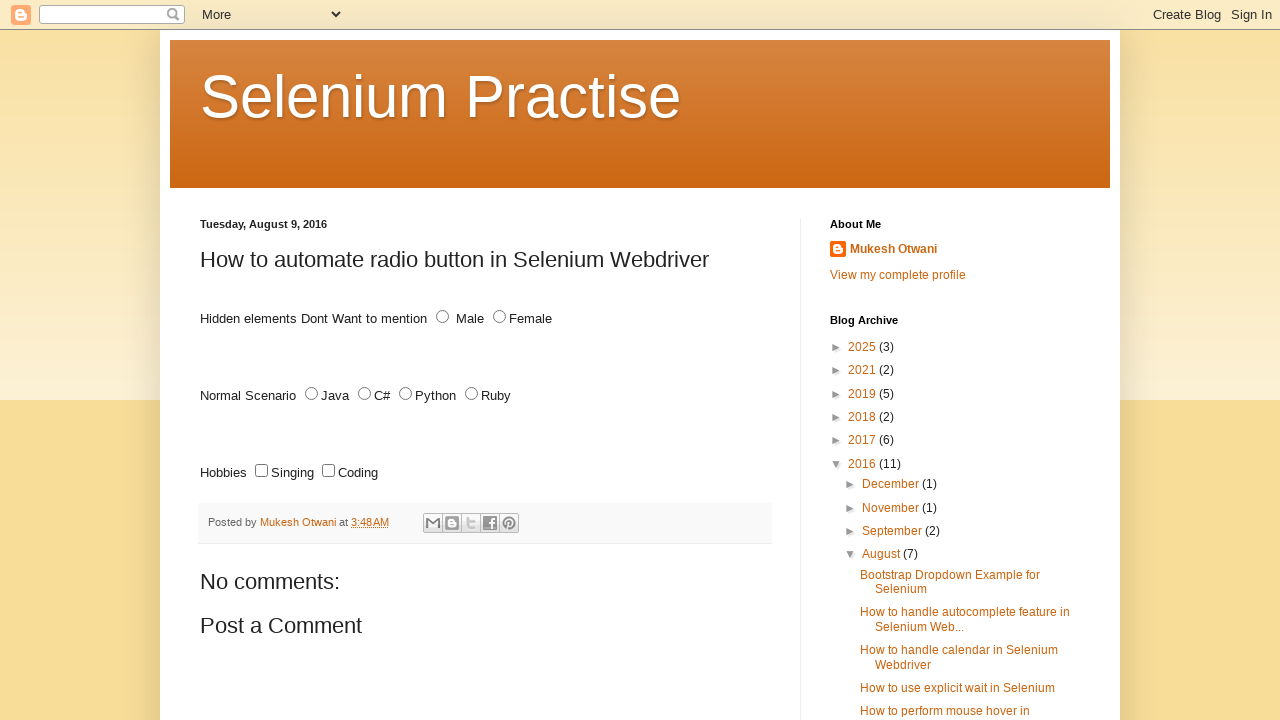

Located Java radio button element
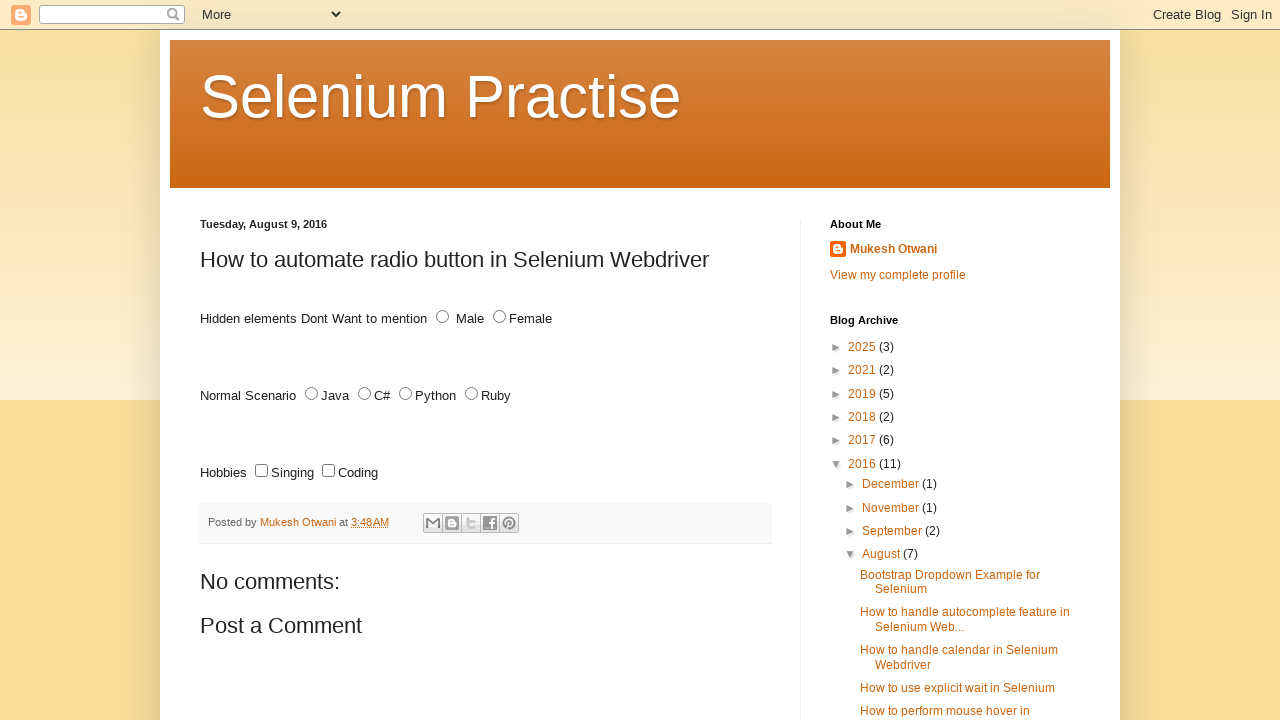

Clicked Java radio button to select programming language option at (312, 394) on xpath=//input[@name='lang' and @type='radio' and @value='JAVA']
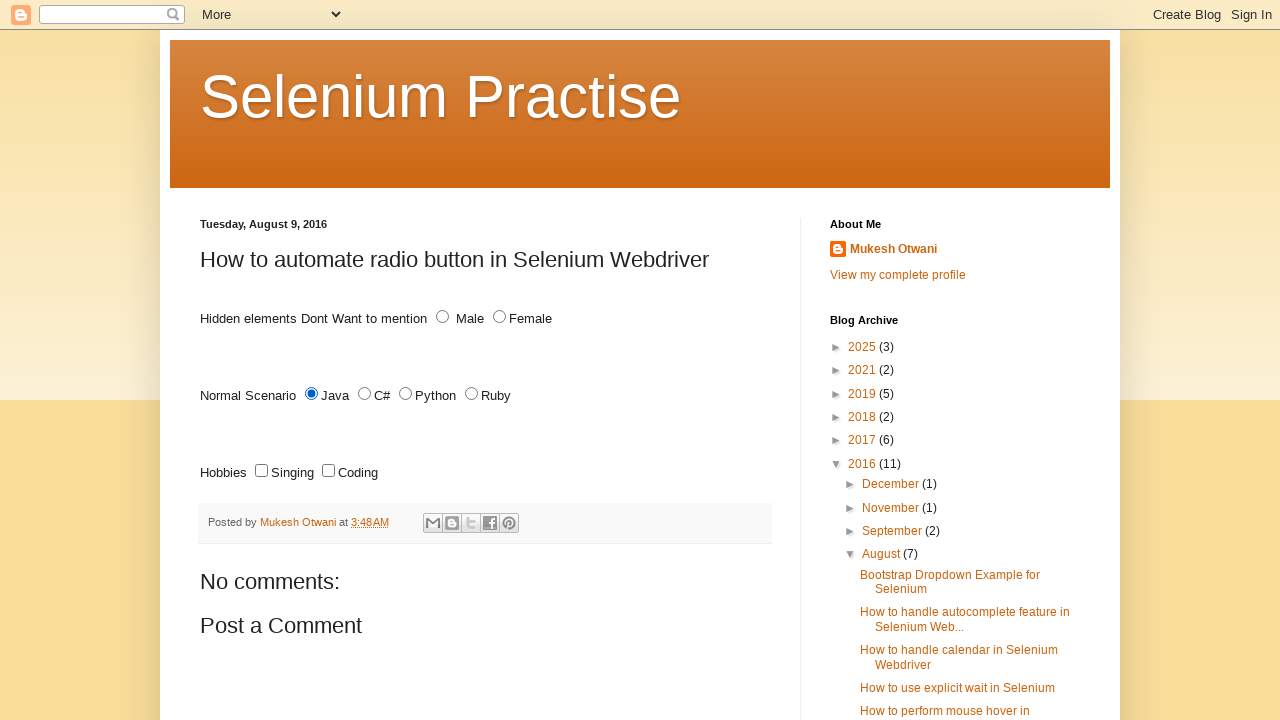

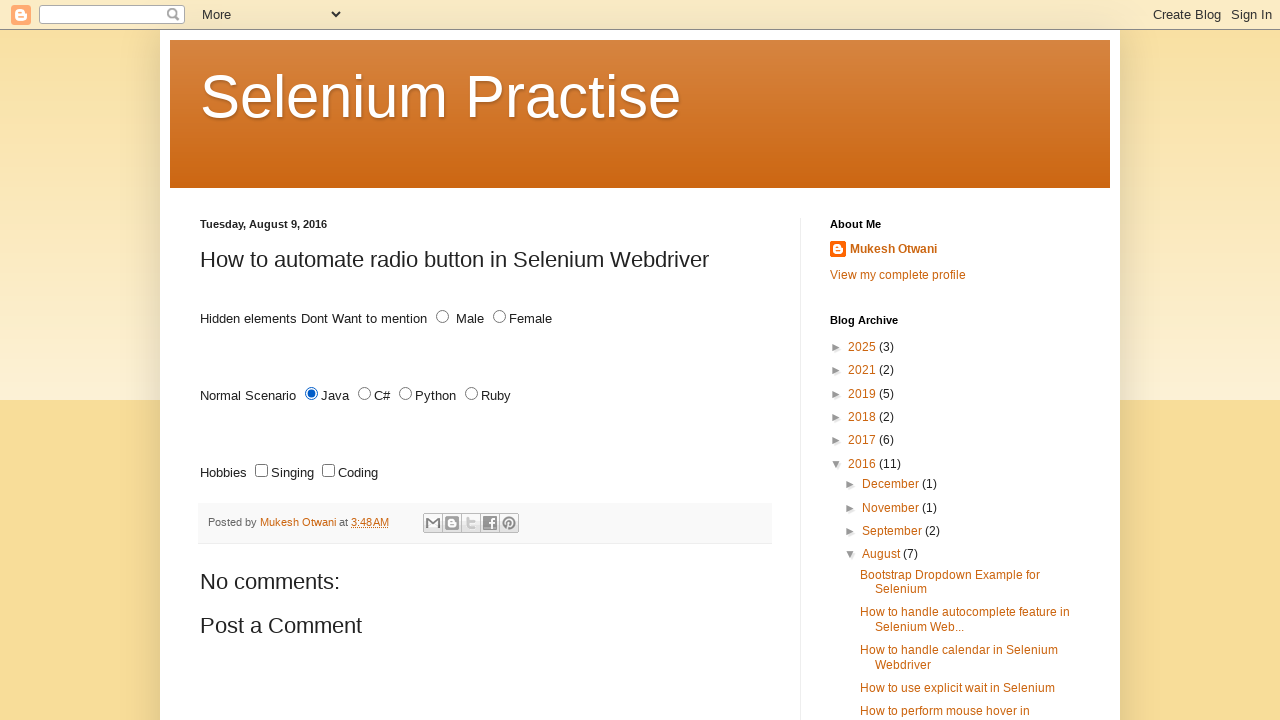